Tests password minimum length validation by entering a 3-character password and verifying the error message.

Starting URL: https://practice.qabrains.com/registration

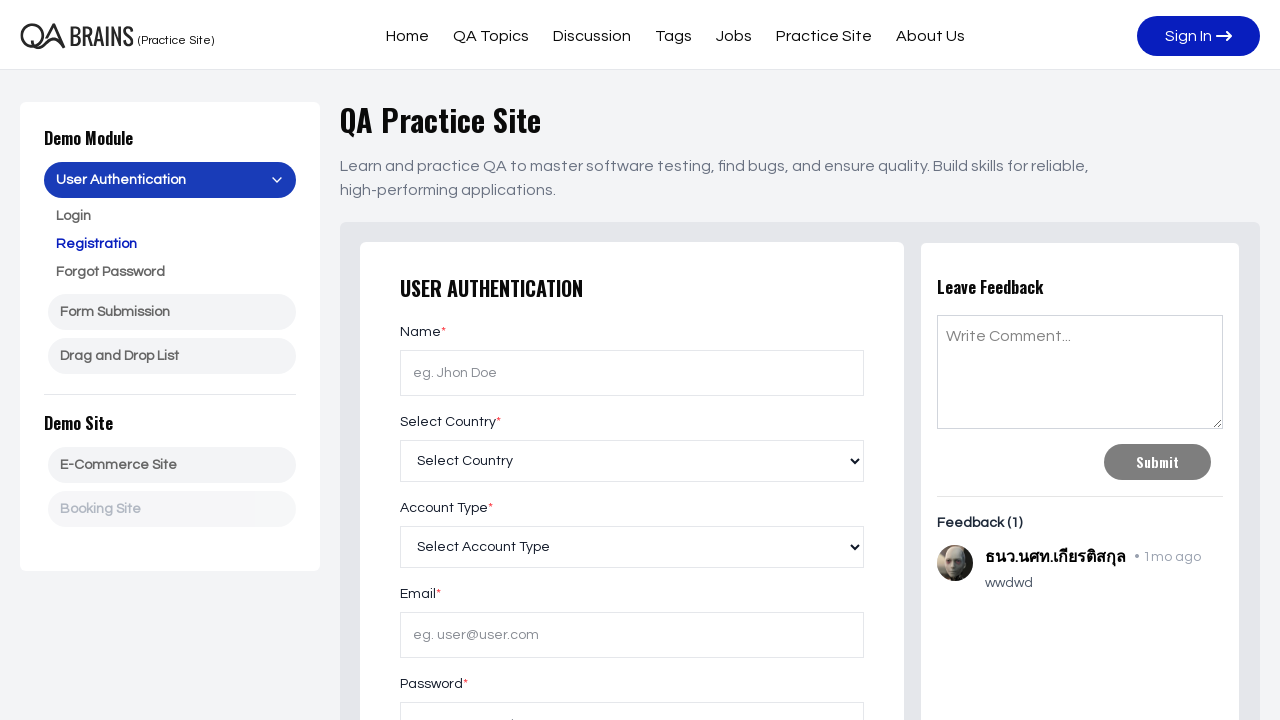

Navigated to registration page at https://practice.qabrains.com/registration
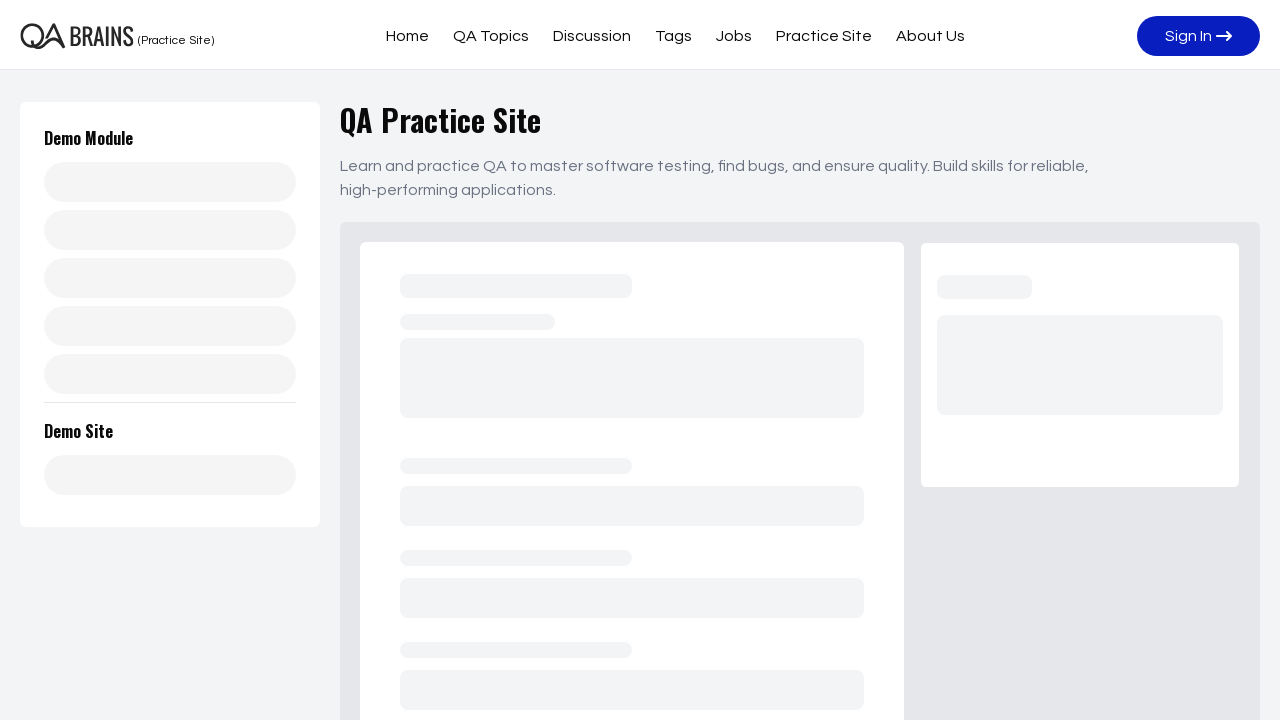

Located password input field
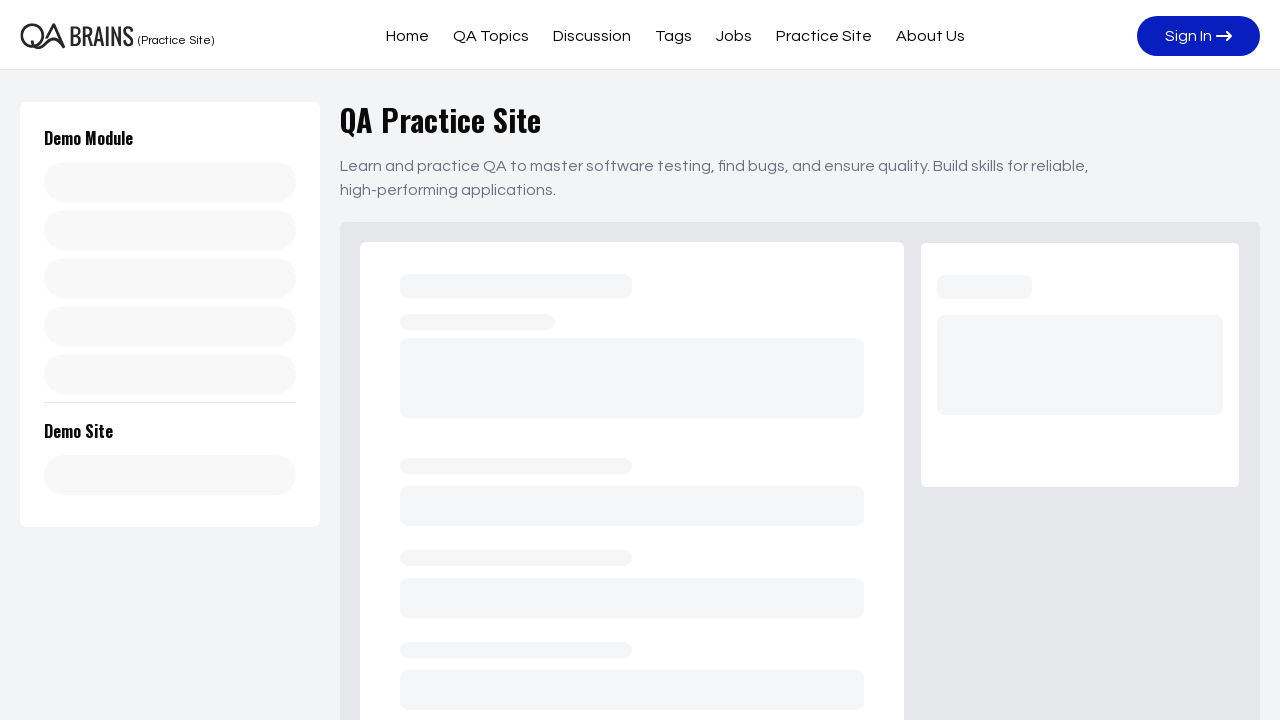

Entered 3-character password 'ABC' into password field on xpath=//input[@id='password']
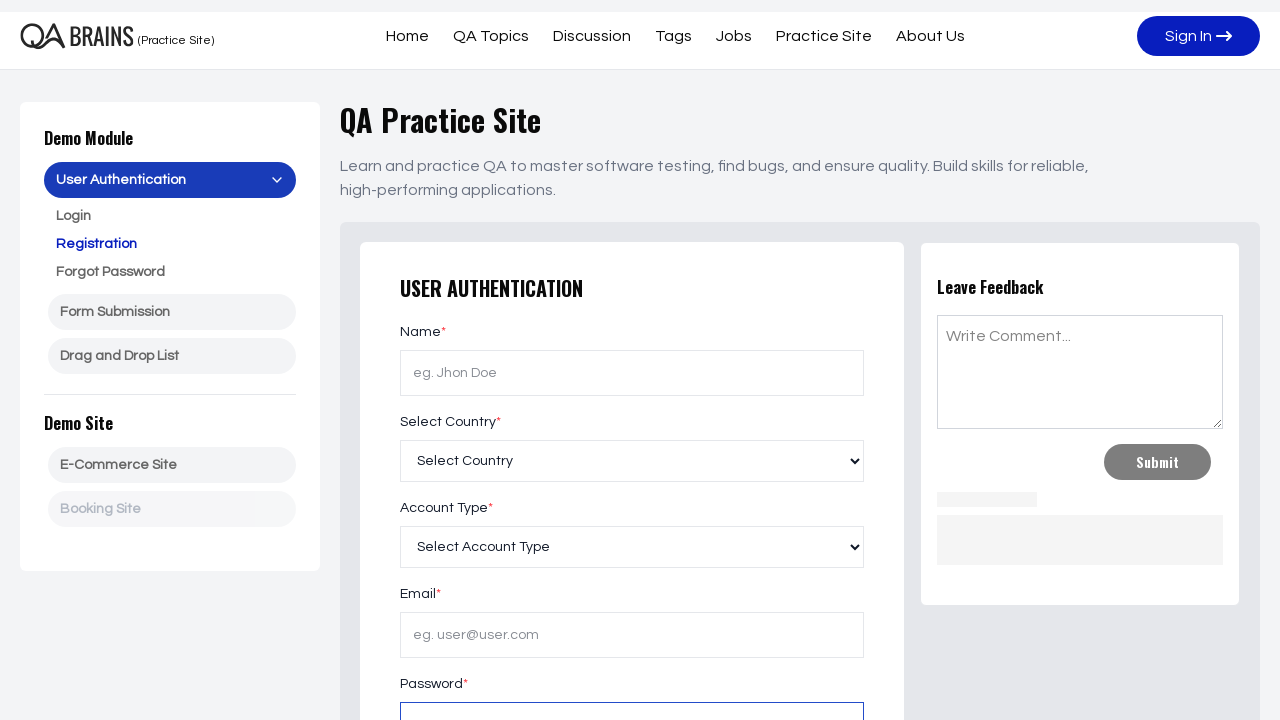

Clicked submit button to trigger validation at (632, 360) on xpath=//button[@type='submit']
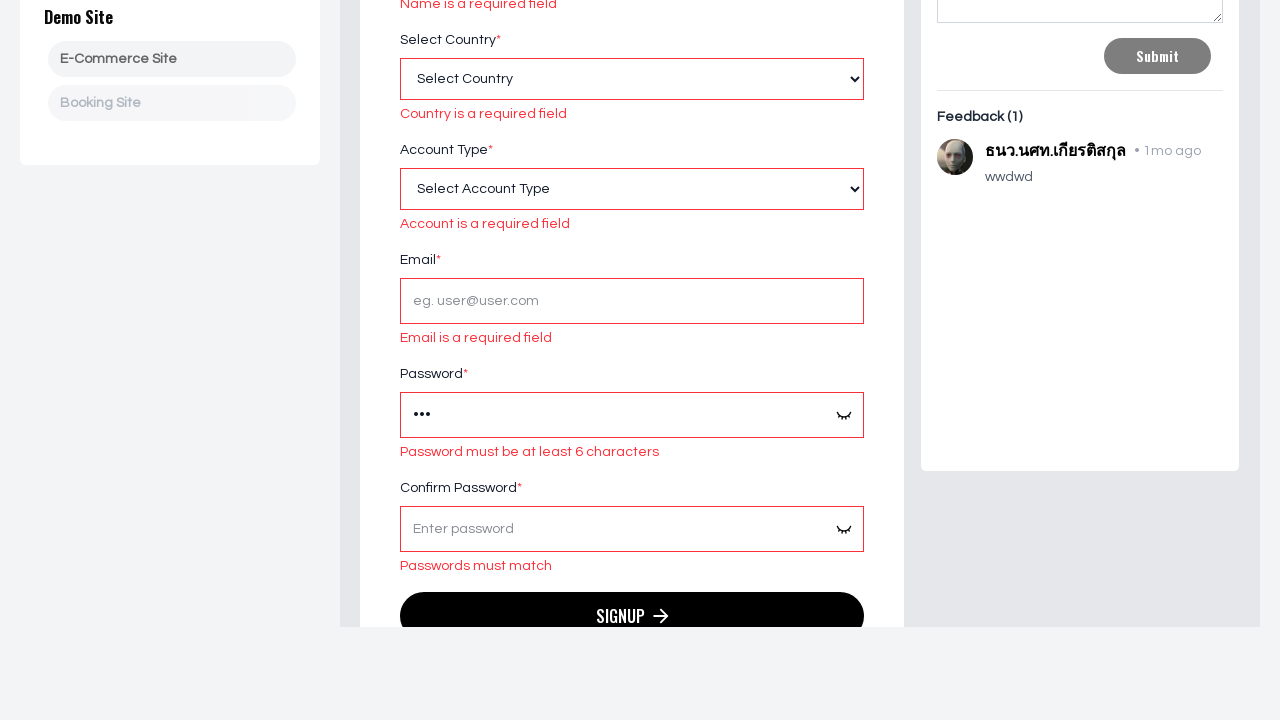

Located error message element
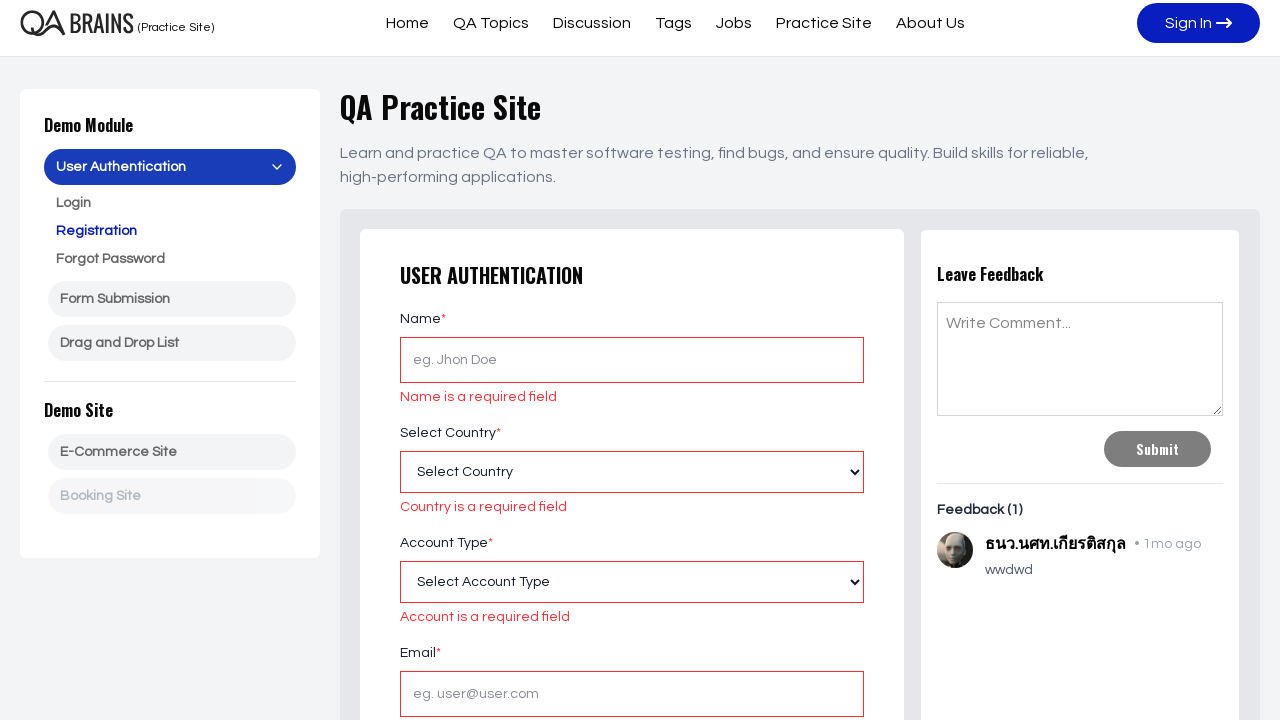

Verified error message displays 'Password must be at least 6 characters'
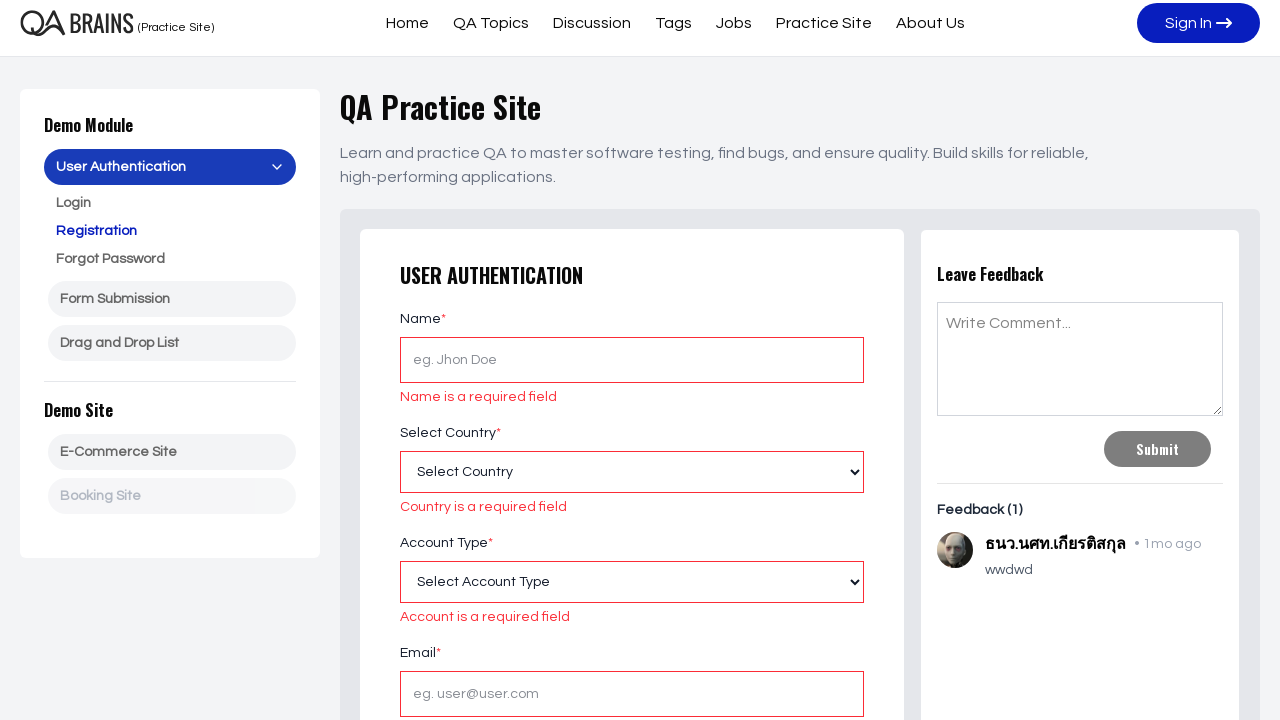

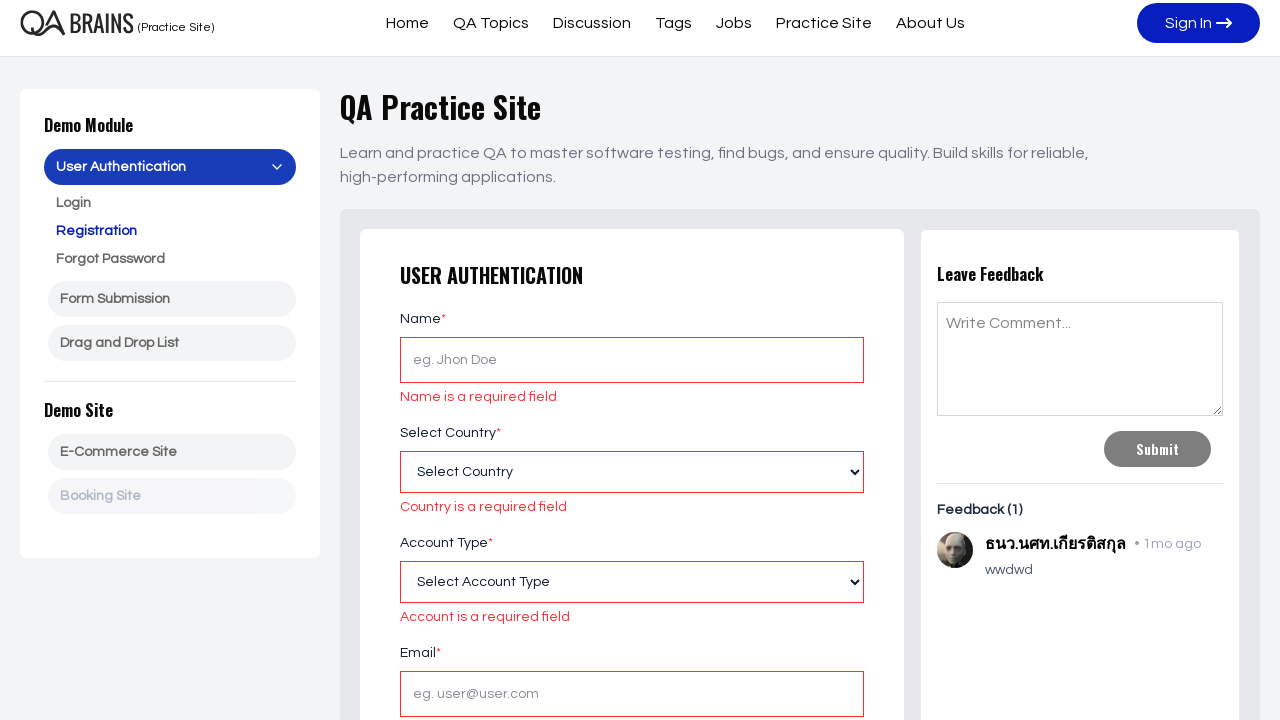